Tests input field functionality by typing text into an input field and verifying the value was entered correctly

Starting URL: https://techstepacademy.com/training-ground/

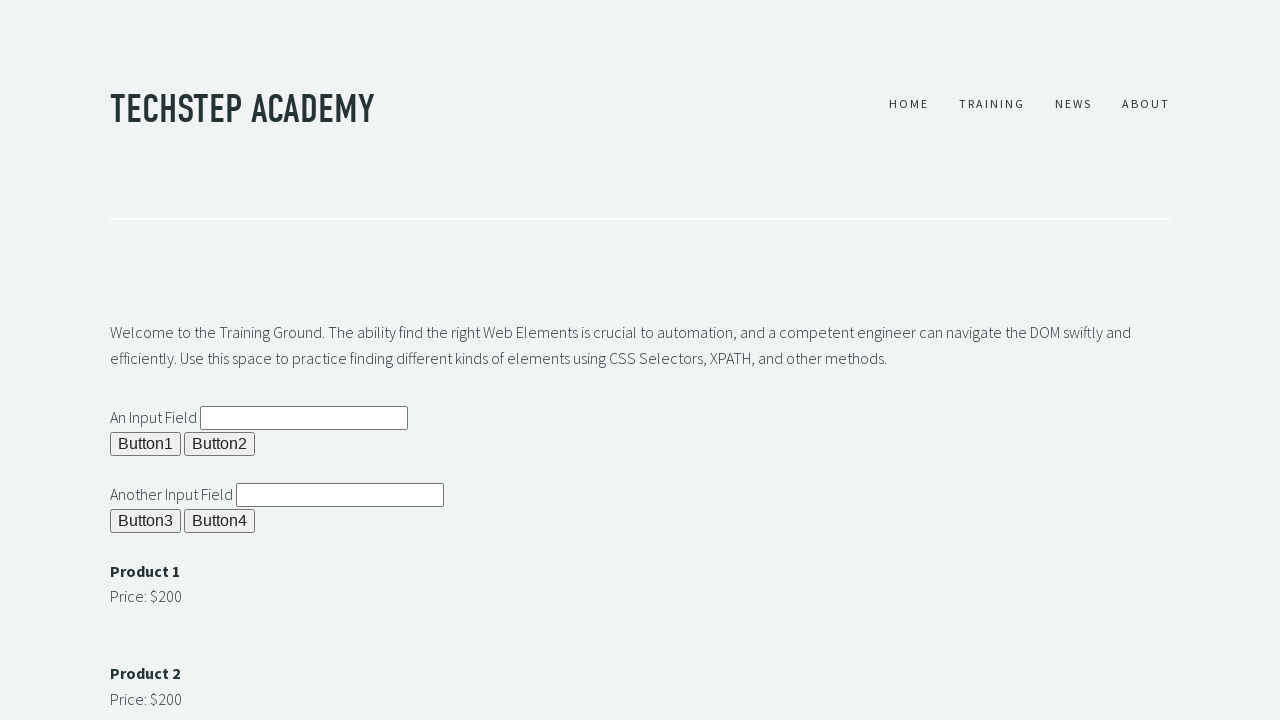

Filled input field #ipt1 with 'it worked' on #ipt1
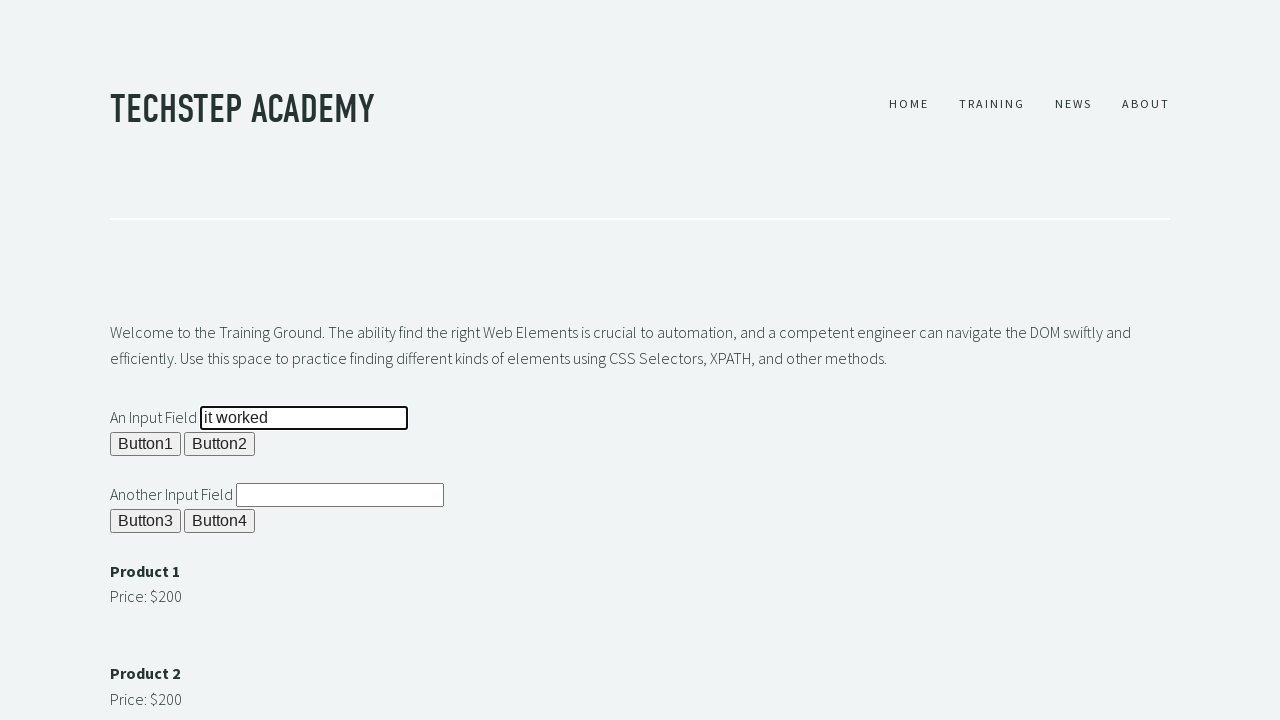

Retrieved input value from #ipt1
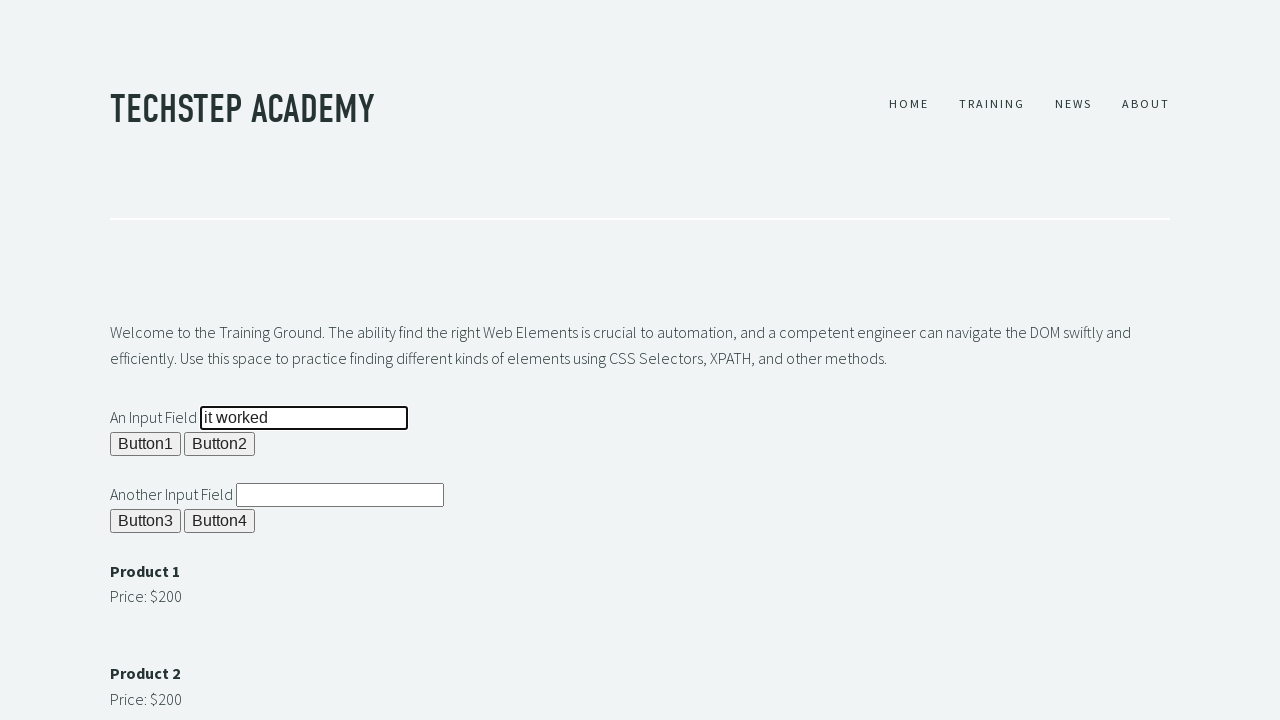

Verified input value matches 'it worked' - test passed
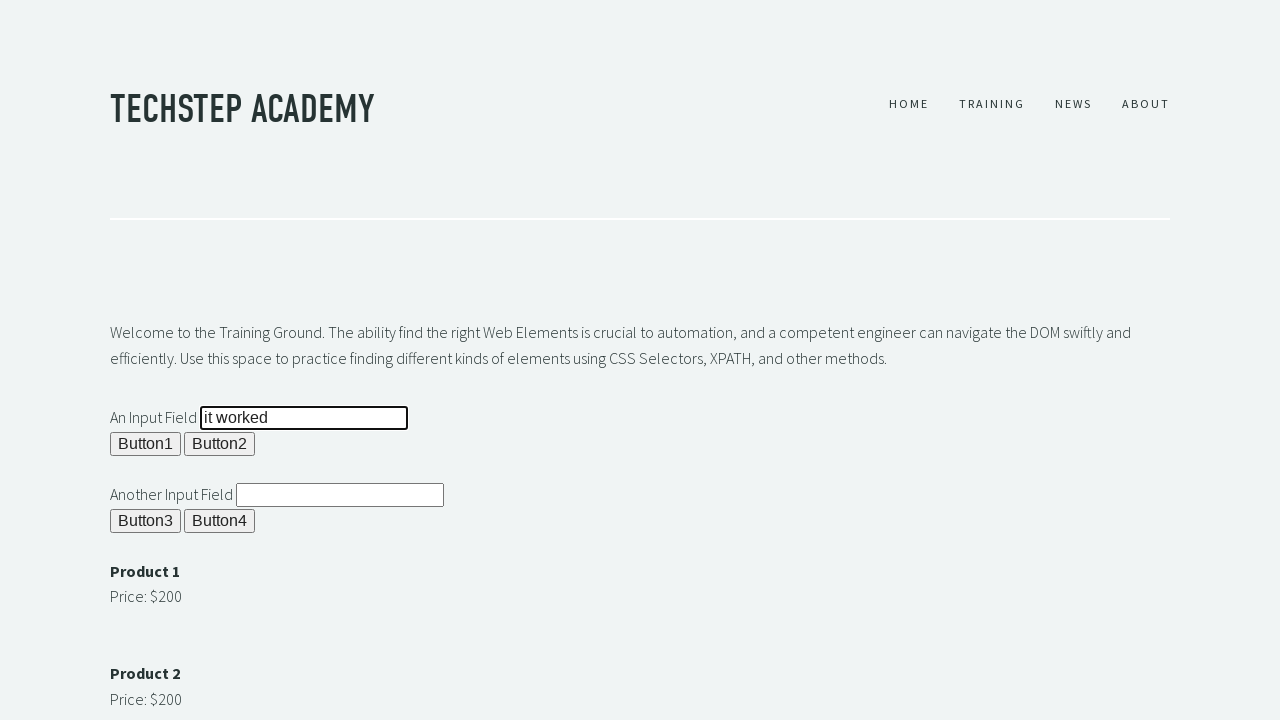

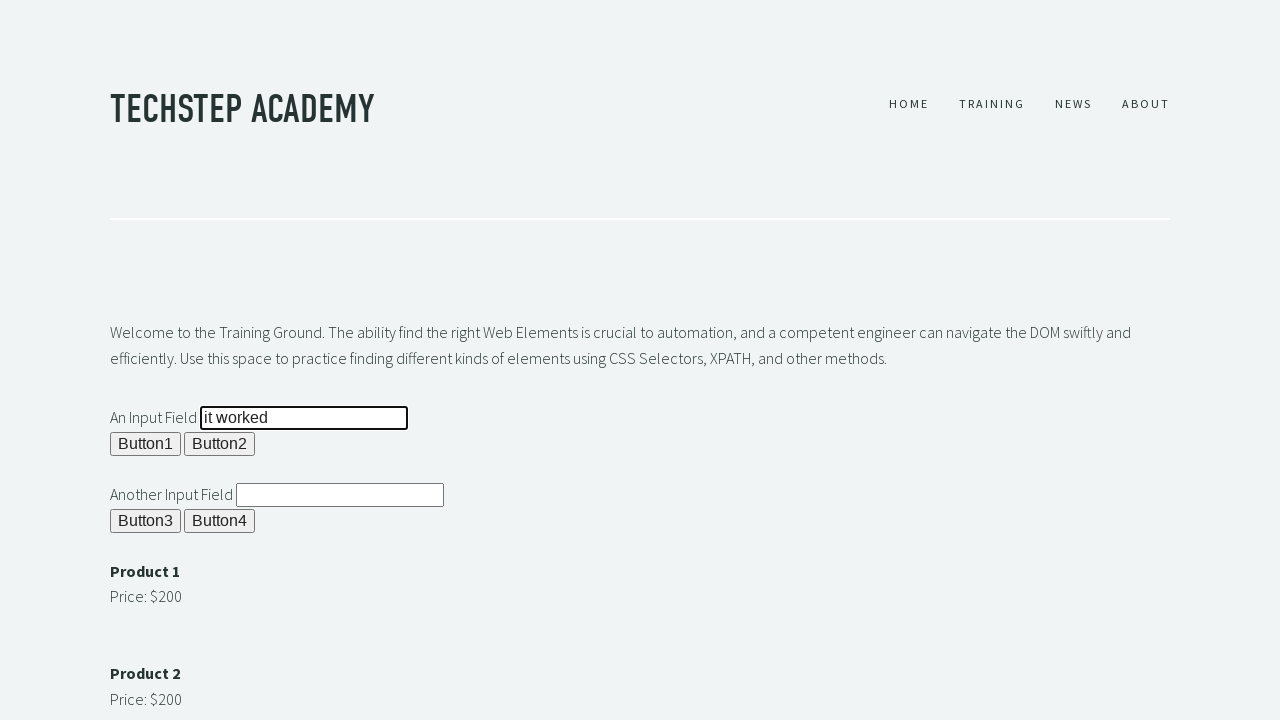